Tests iframe handling by switching to single and nested iframes, entering text in form fields within the iframes, and switching back to the main page content

Starting URL: http://demo.automationtesting.in/Frames.html

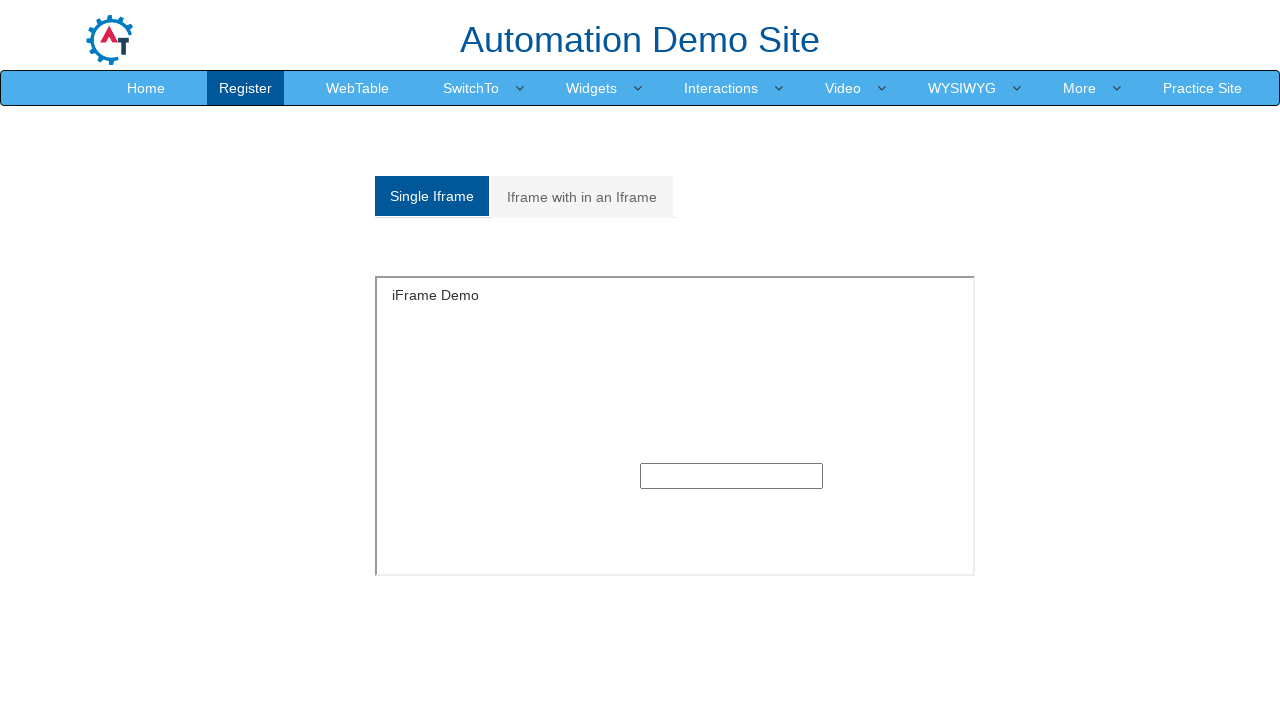

Located single iframe on the page
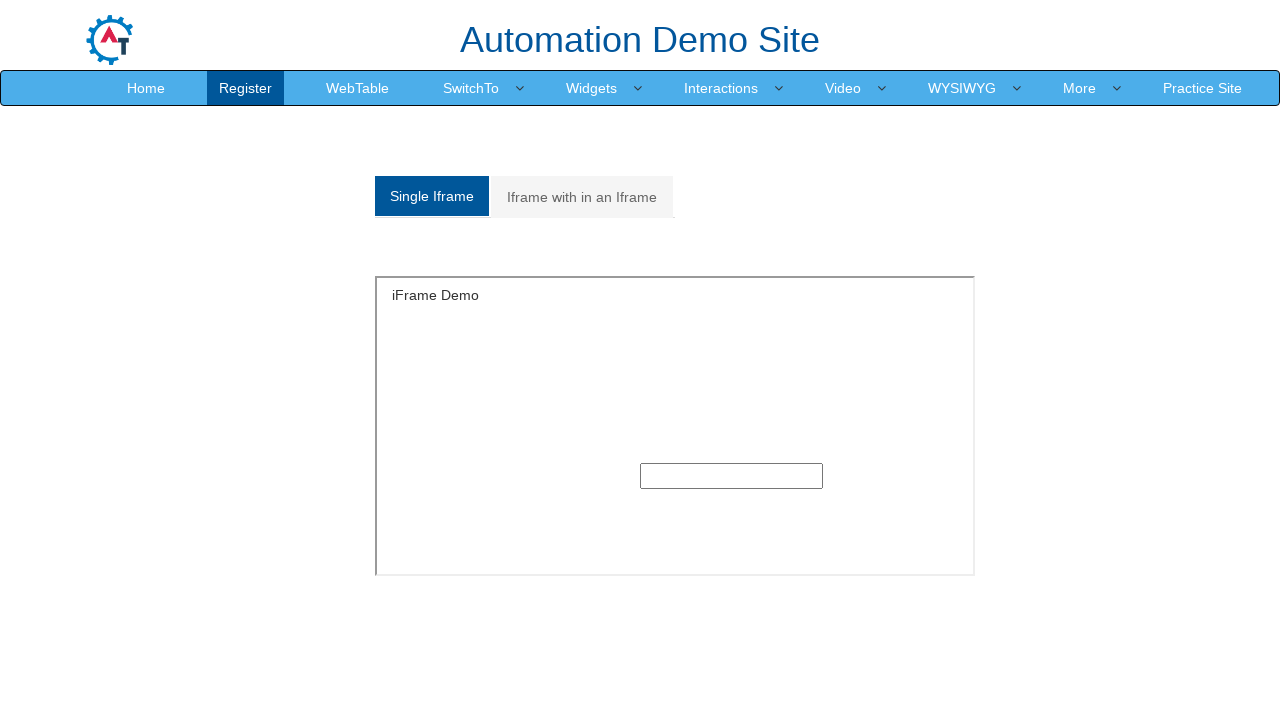

Entered 'priya' in text field within single iframe on xpath=/html/body/section/div[1]/div/div/div/div[2]/div[1]/iframe >> internal:con
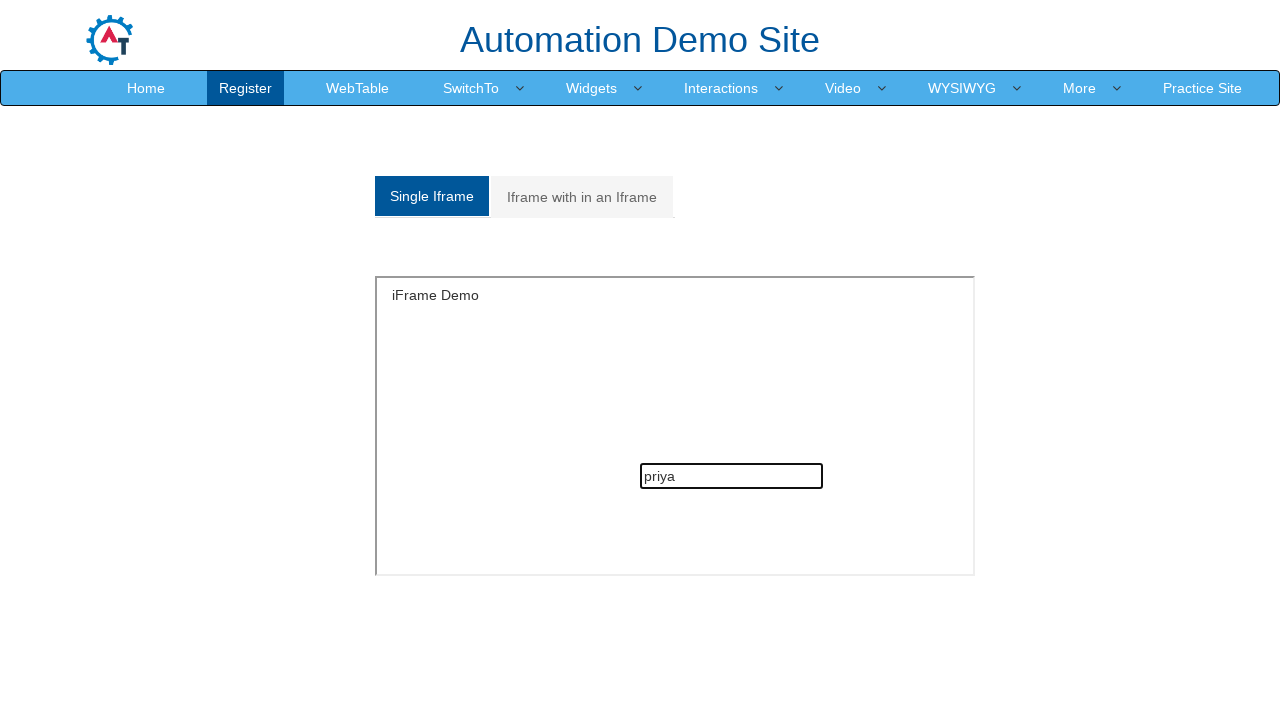

Clicked on multiple frames tab at (582, 197) on xpath=/html/body/section/div[1]/div/div/div/div[1]/div/ul/li[2]/a
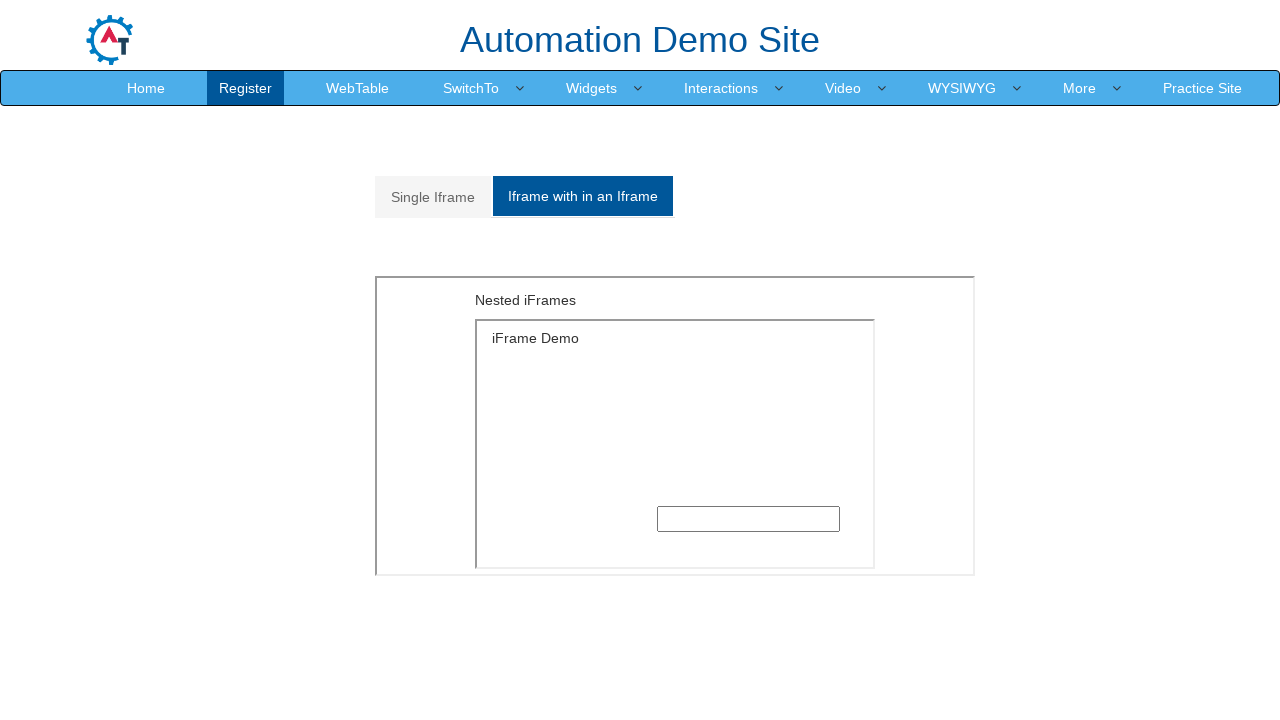

Located first nested iframe
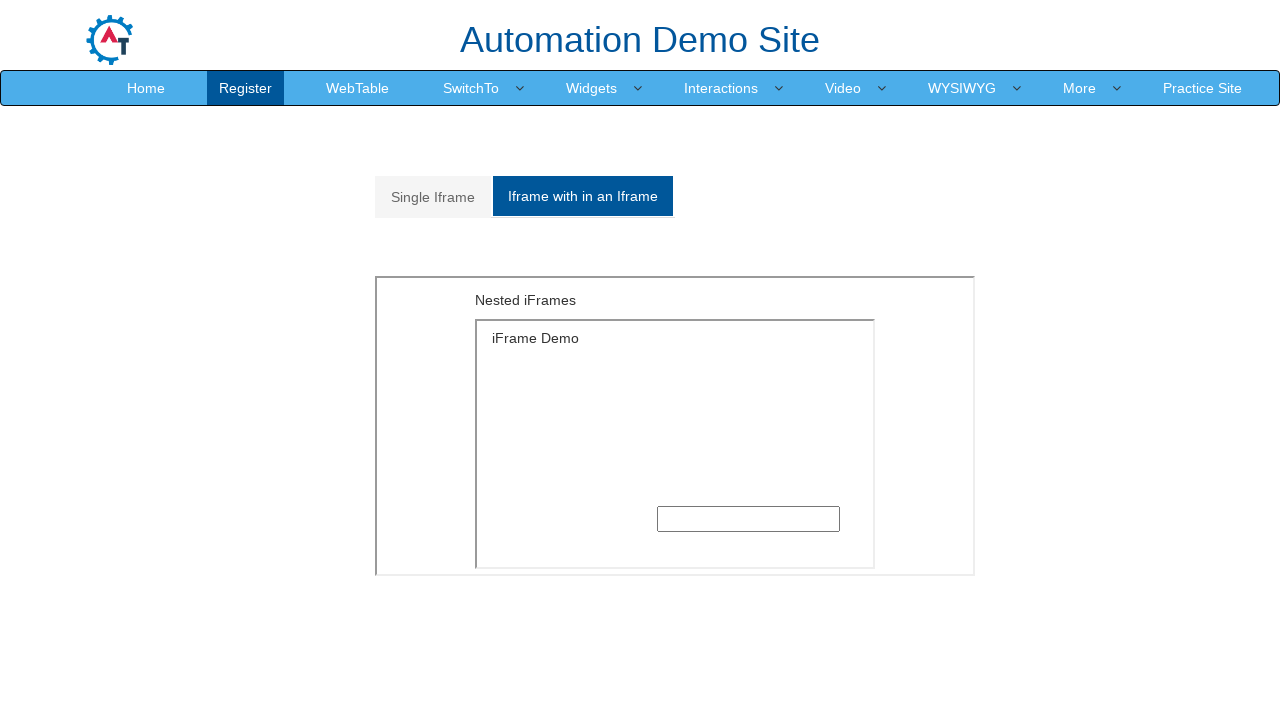

Located second nested iframe within first iframe
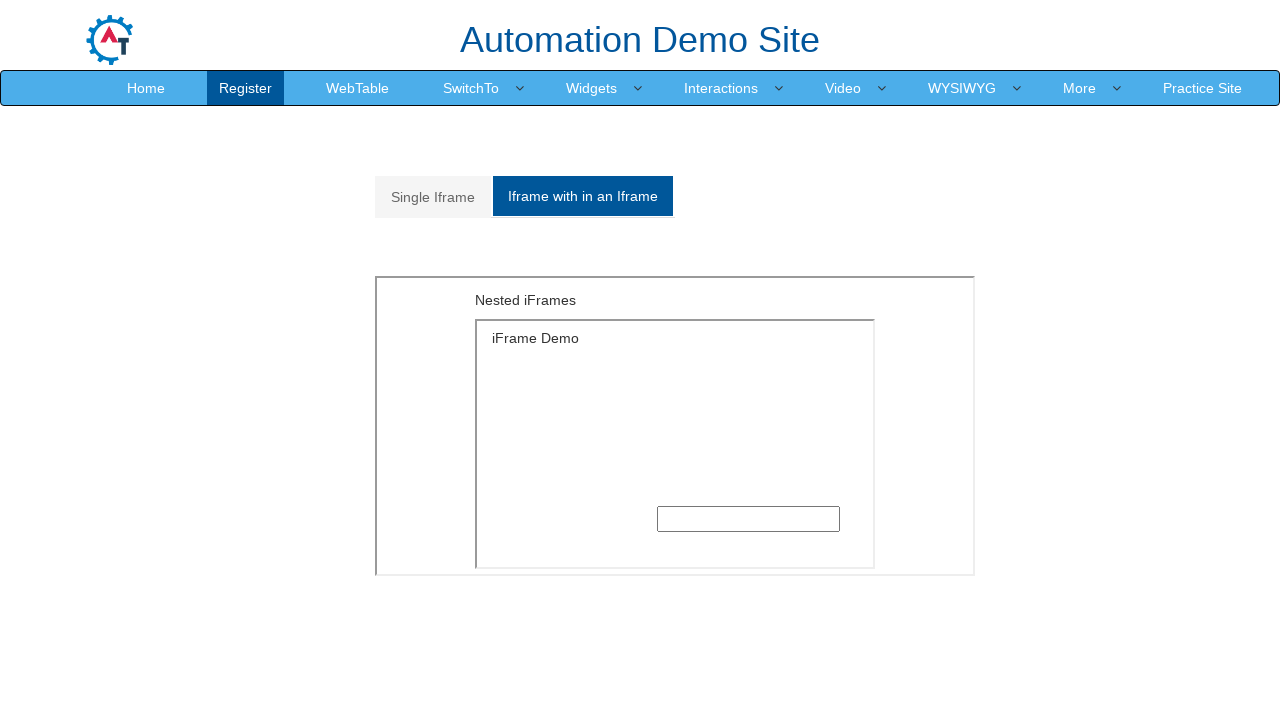

Entered 'welcome' in text field within nested iframe on xpath=/html/body/section/div[1]/div/div/div/div[2]/div[2]/iframe >> internal:con
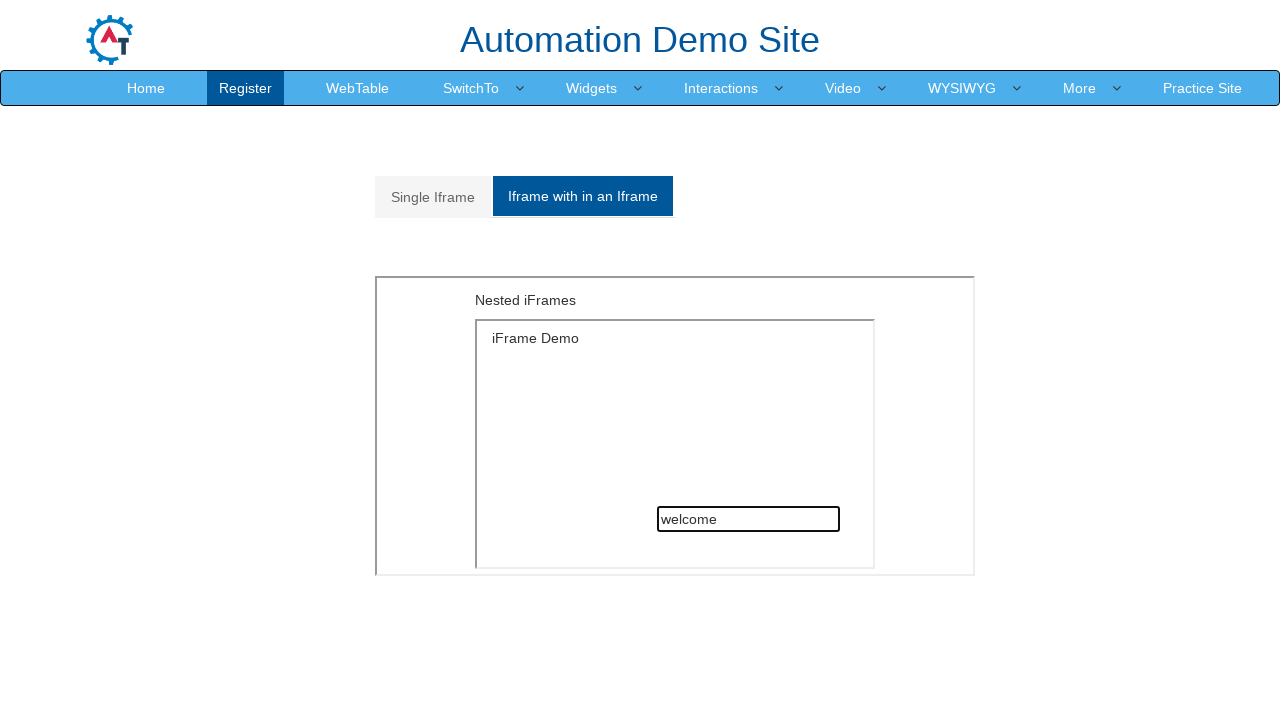

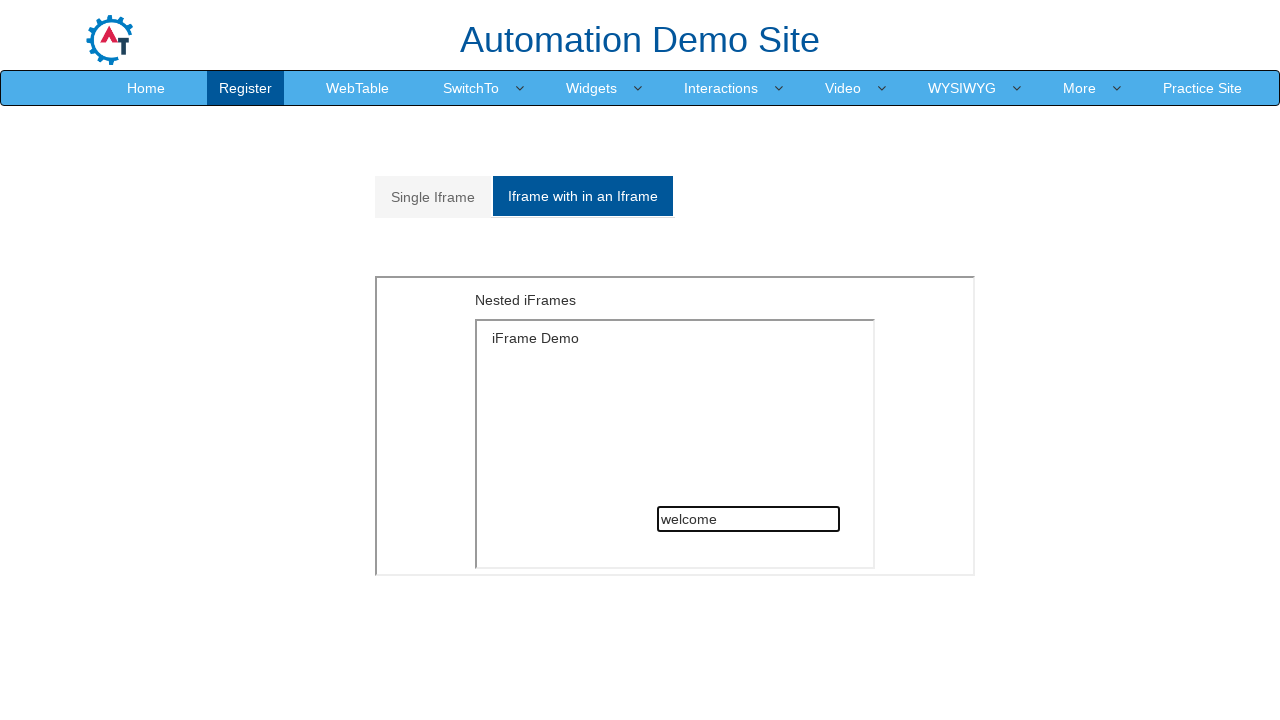